Tests that clicking the HOME tab navigates to the ice cream page and waits for content to load

Starting URL: https://is-218-final-pi.vercel.app/

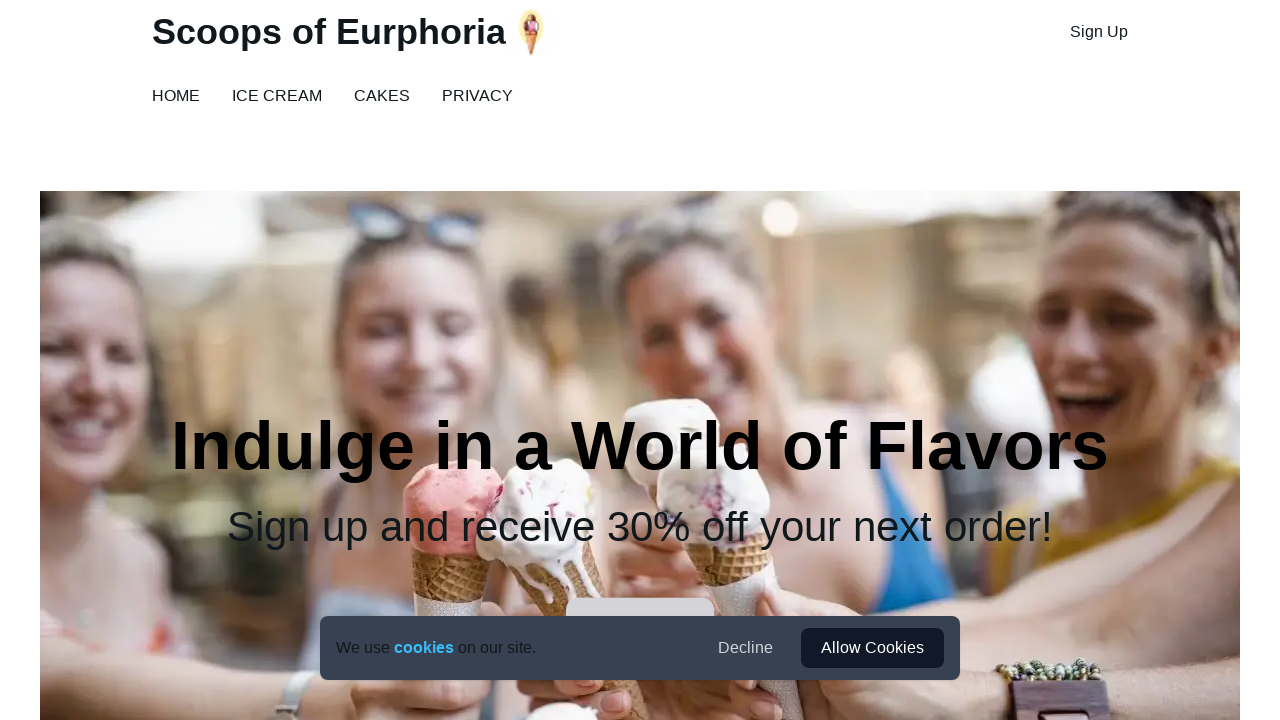

Clicked HOME tab at (176, 96) on text=HOME
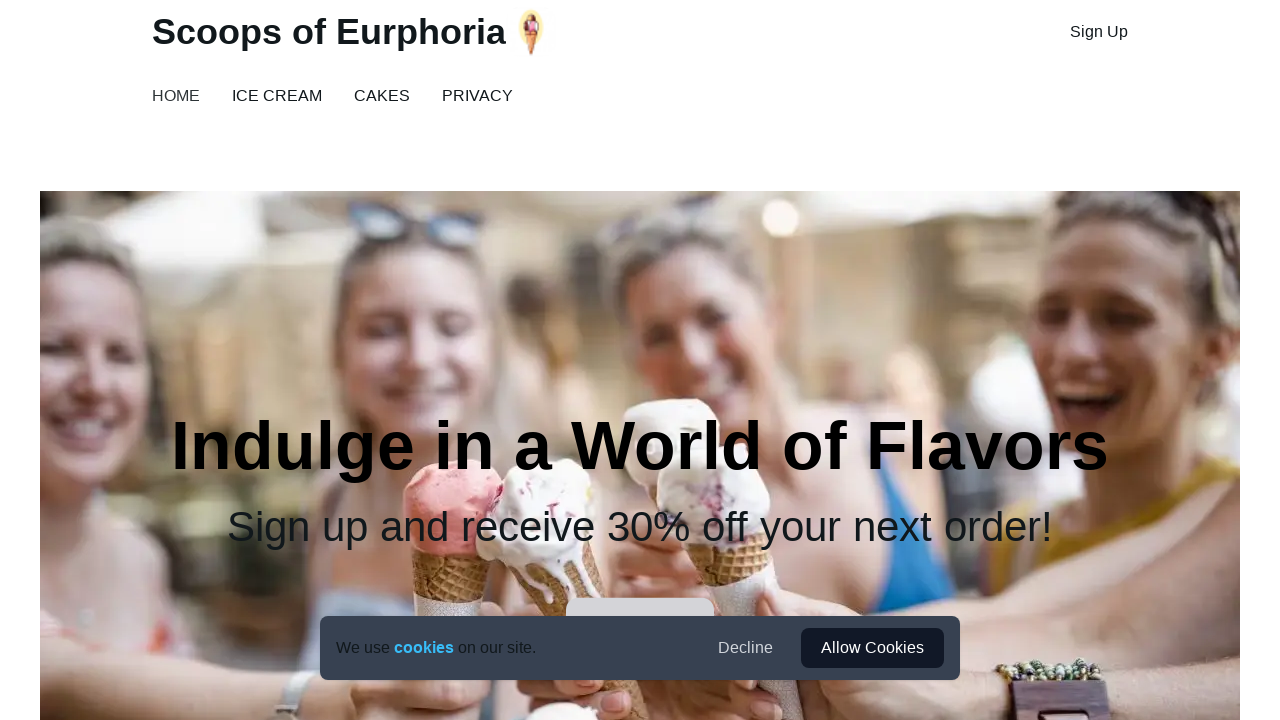

Home page content loaded successfully
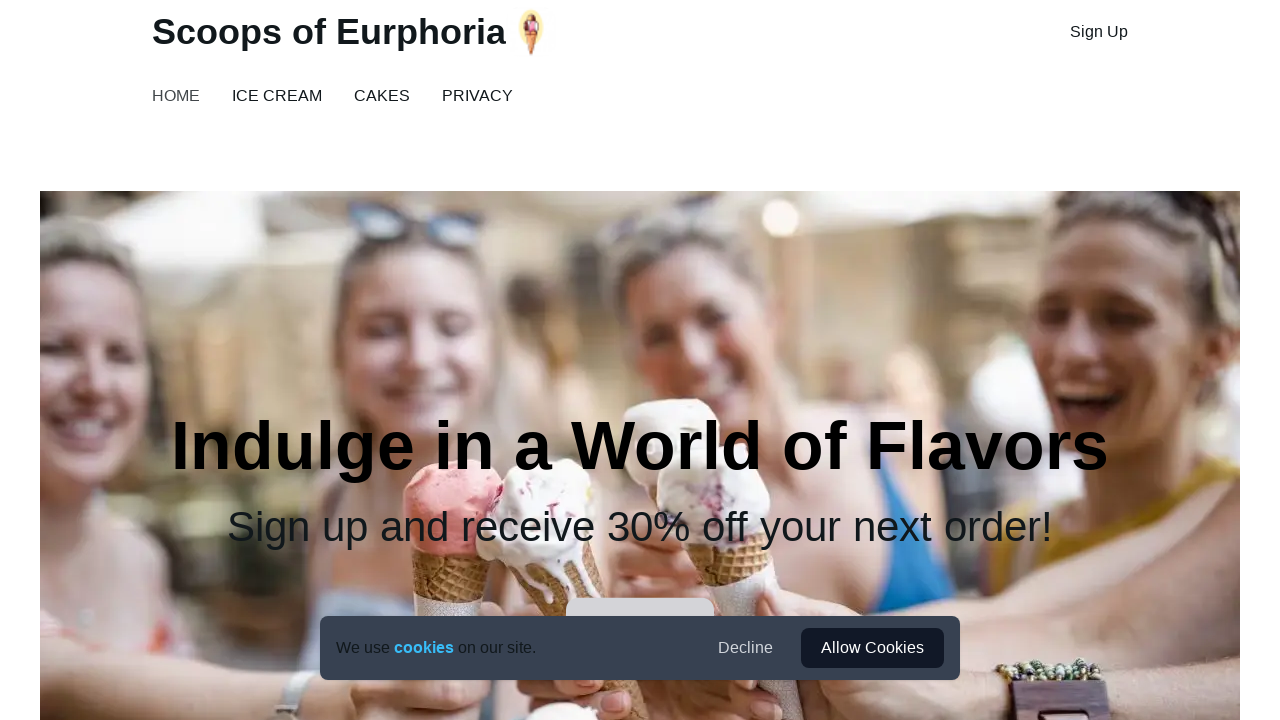

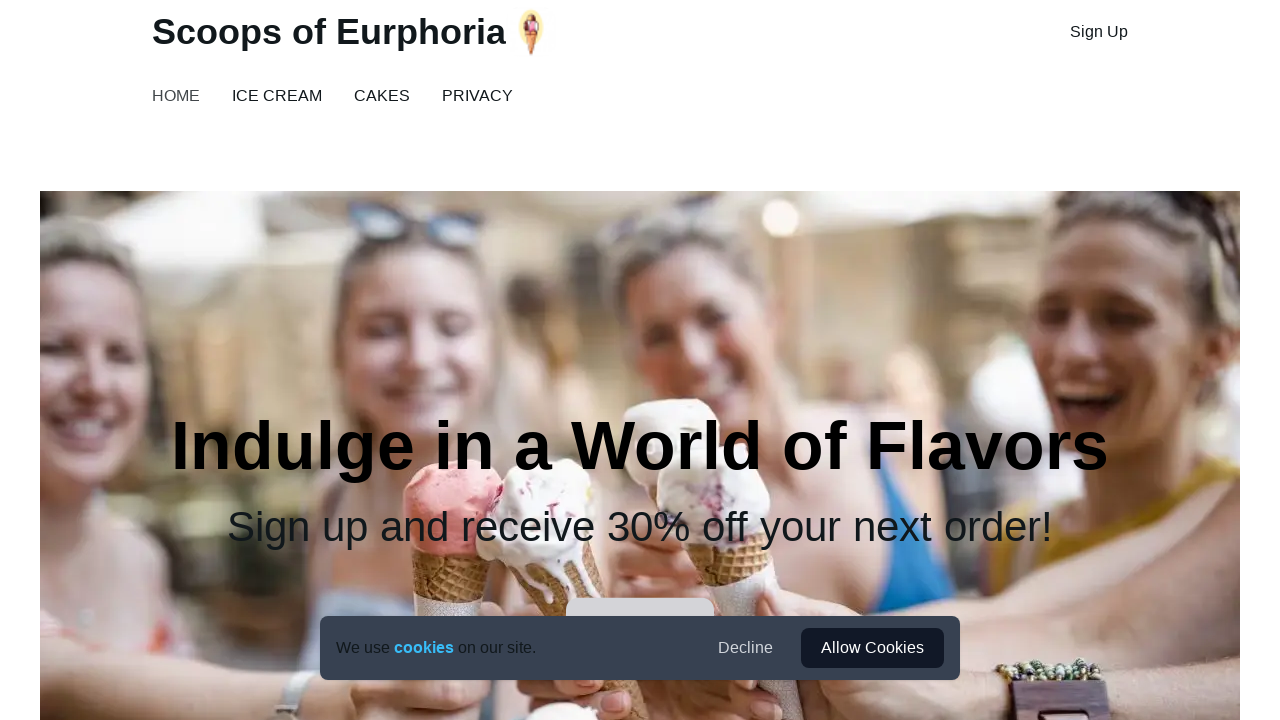